Tests login form validation by entering credentials, clearing both fields, and verifying the "Username is required" error message appears

Starting URL: https://www.saucedemo.com/

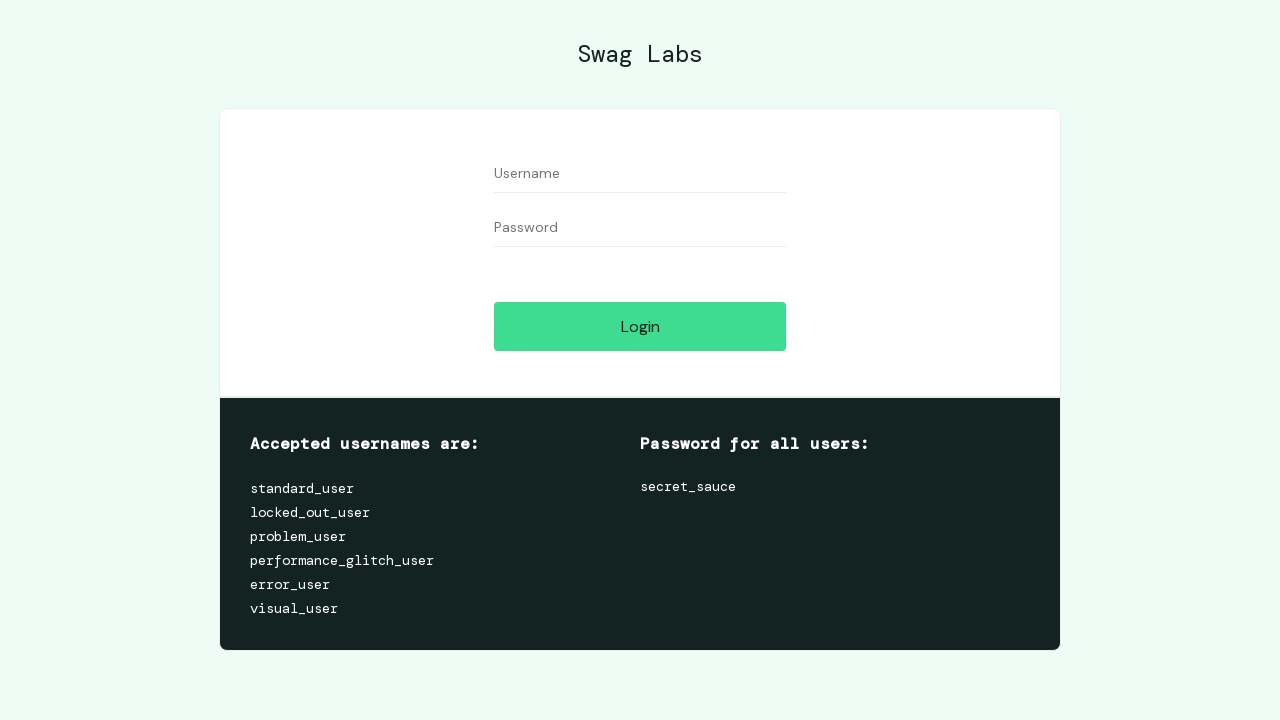

Filled username field with 'testuser' on input[data-test='username']
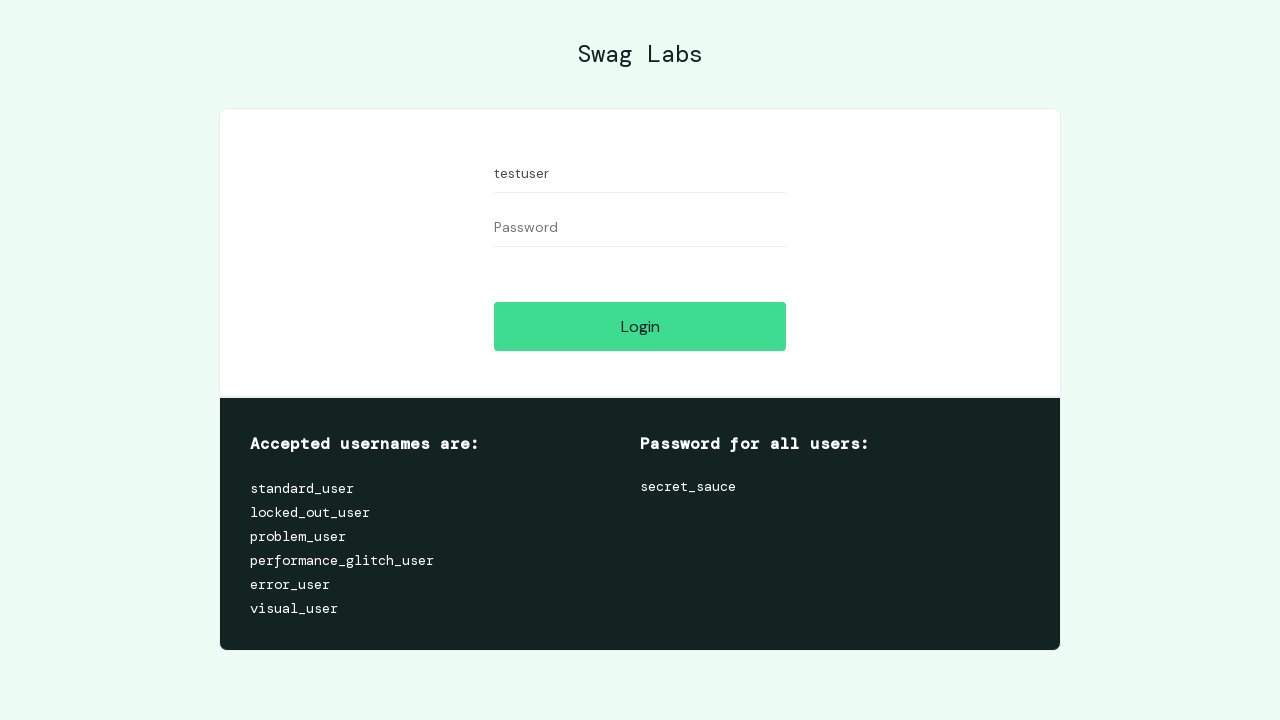

Filled password field with 'testpass123' on input[data-test='password']
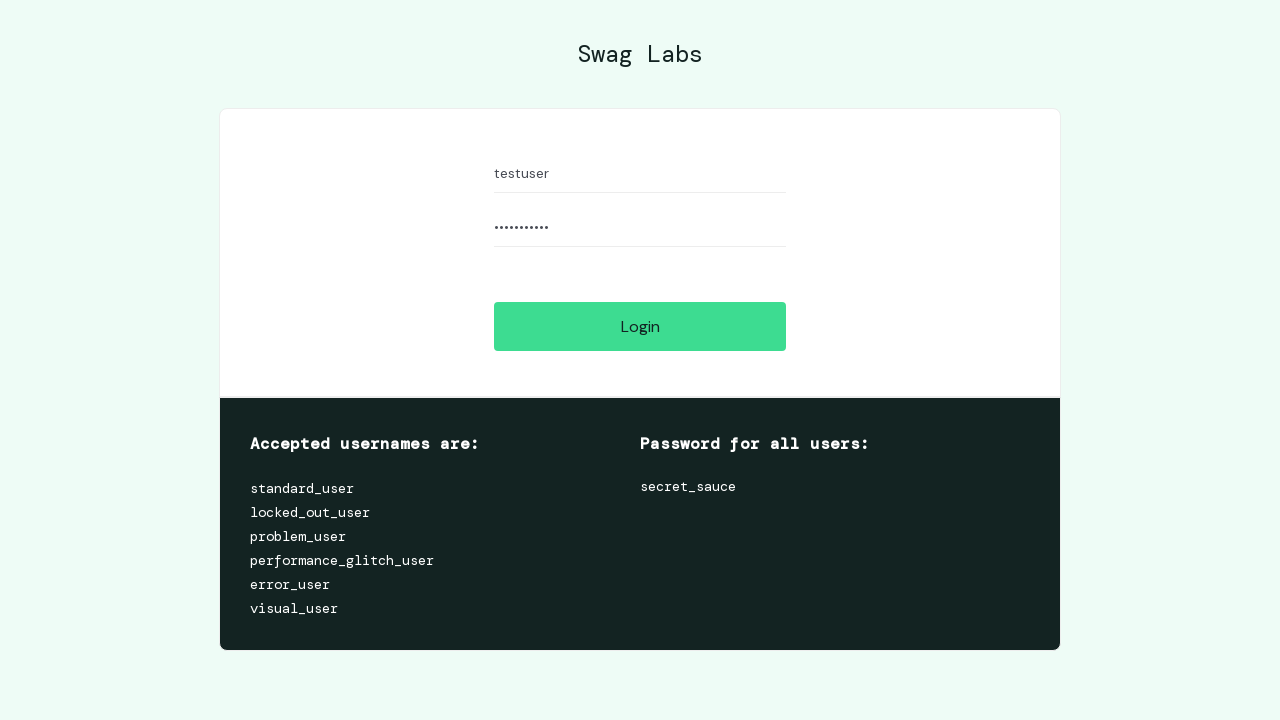

Cleared username field on input[data-test='username']
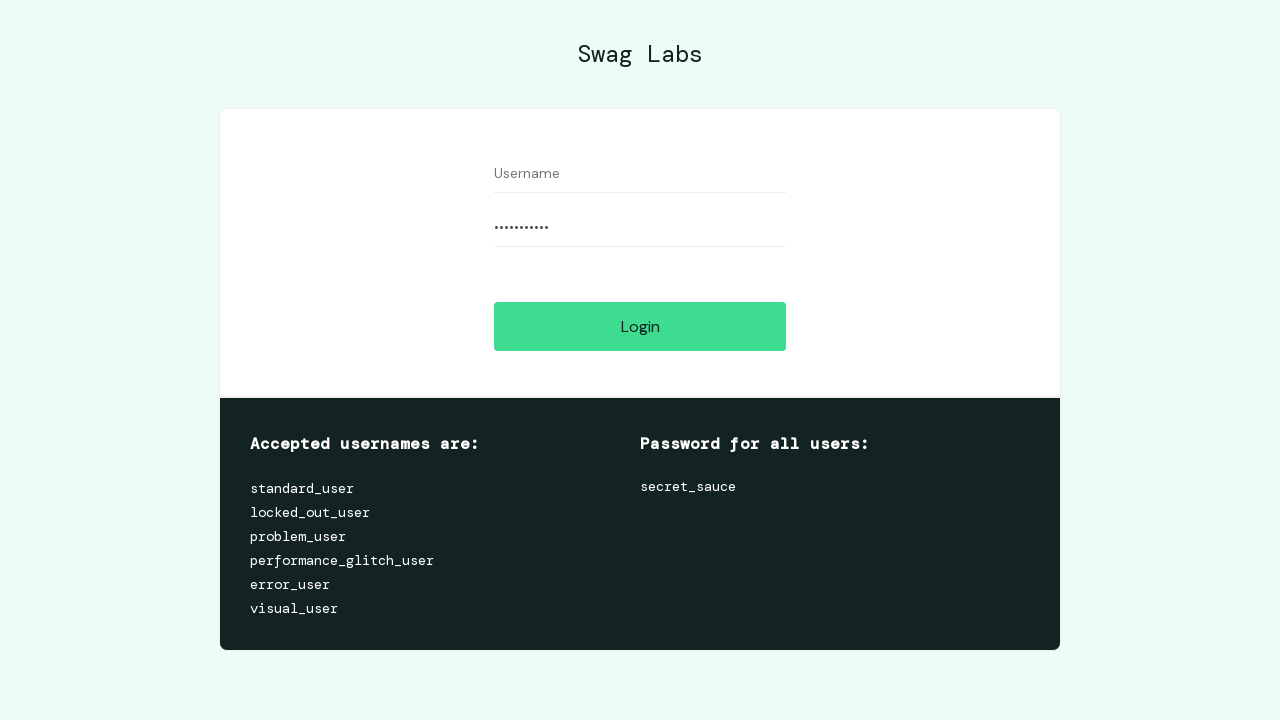

Cleared password field on input[data-test='password']
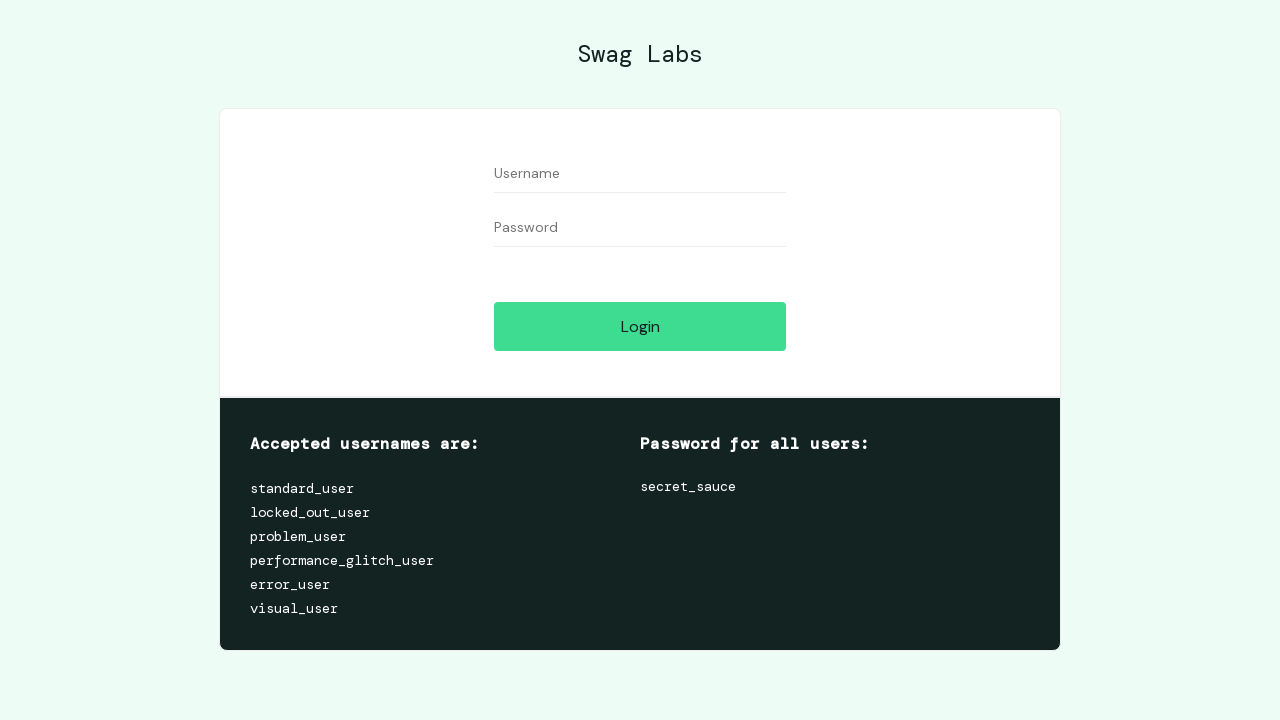

Clicked login button with empty credentials at (640, 326) on input[data-test='login-button']
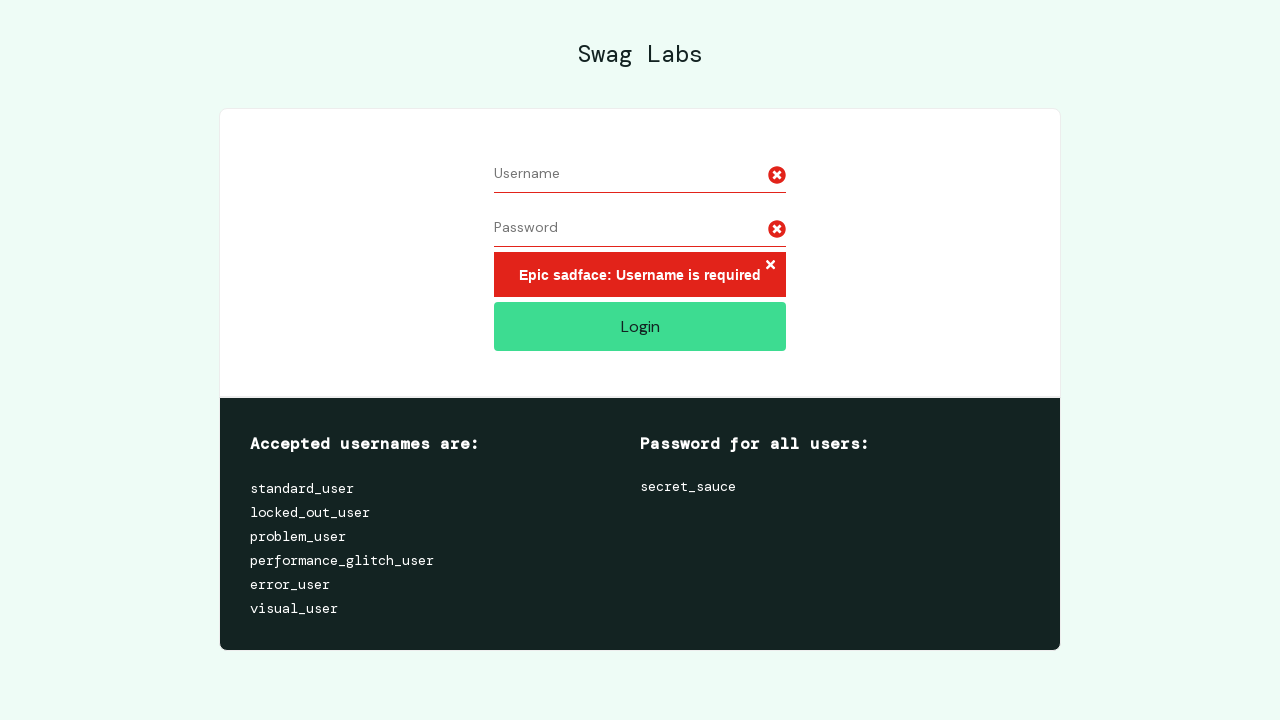

Error message element appeared
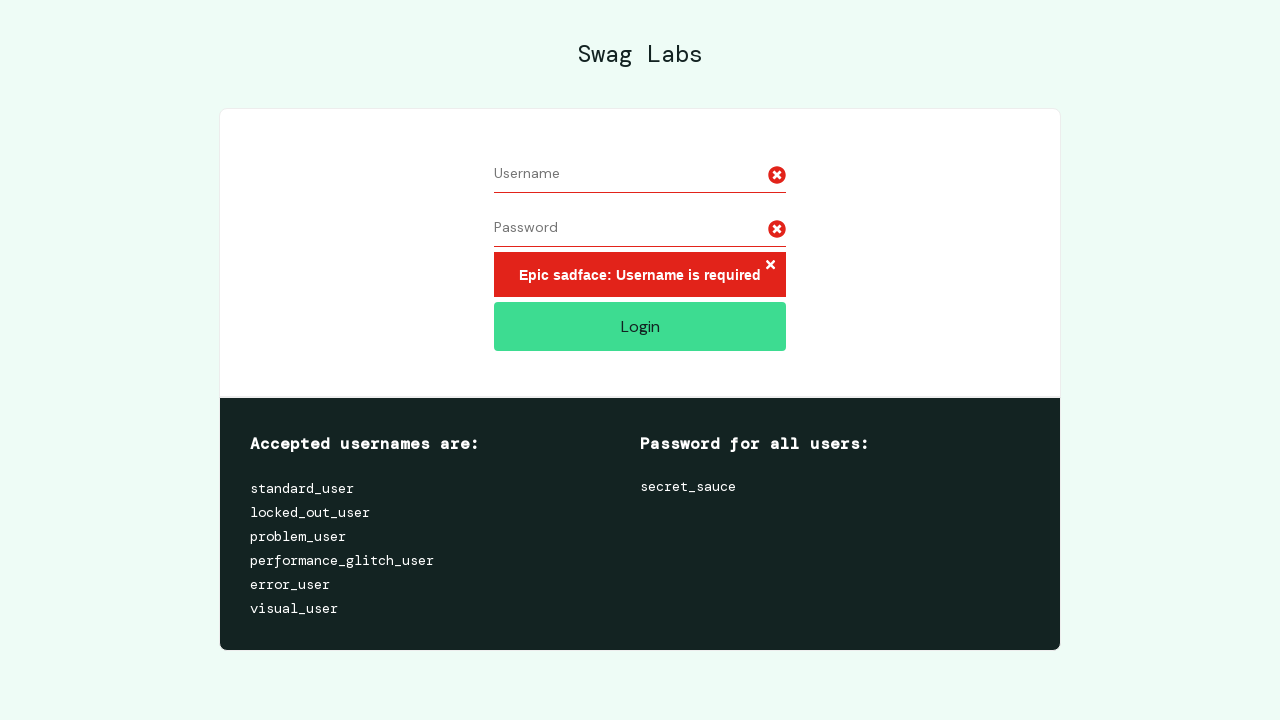

Retrieved error message text: 'Epic sadface: Username is required'
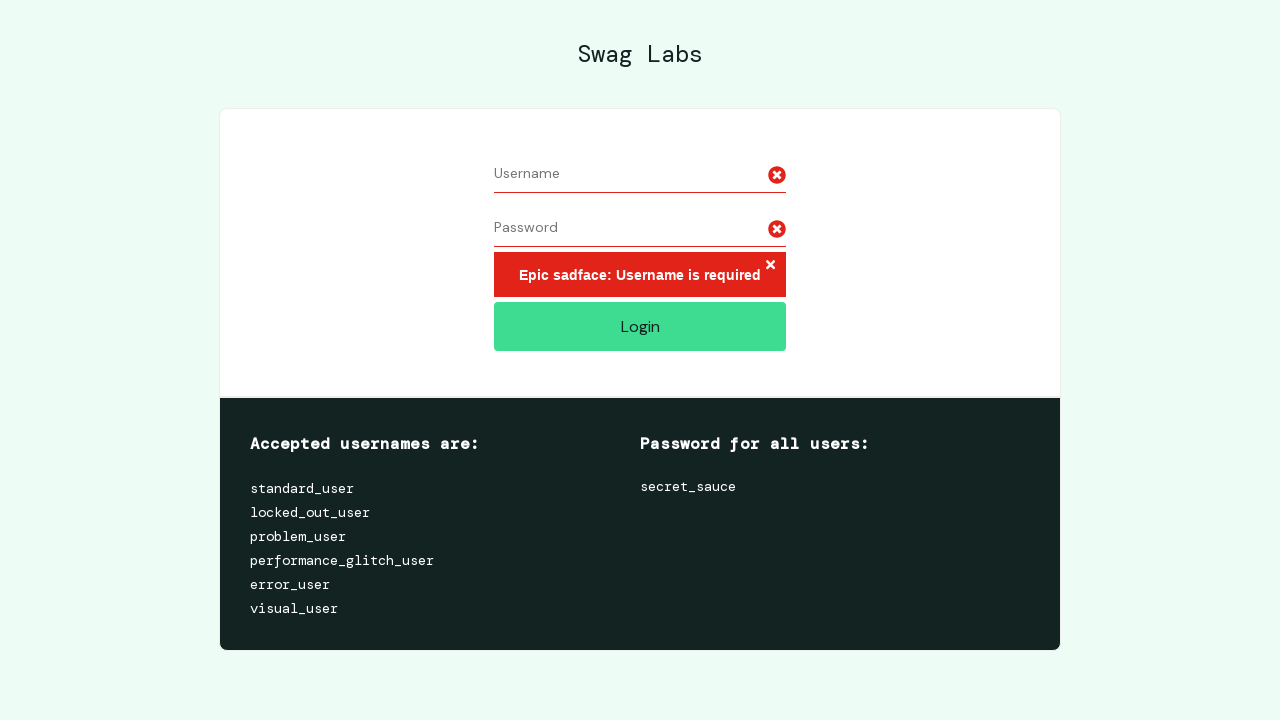

Verified 'Username is required' error message is displayed
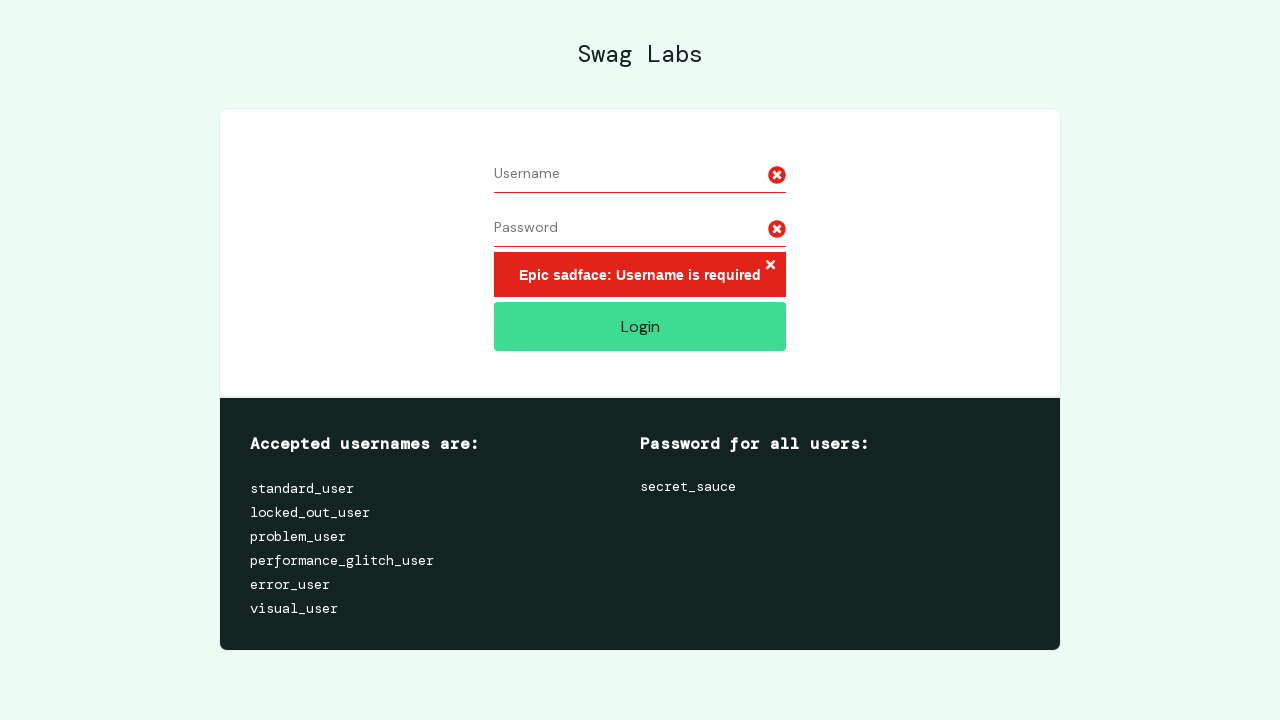

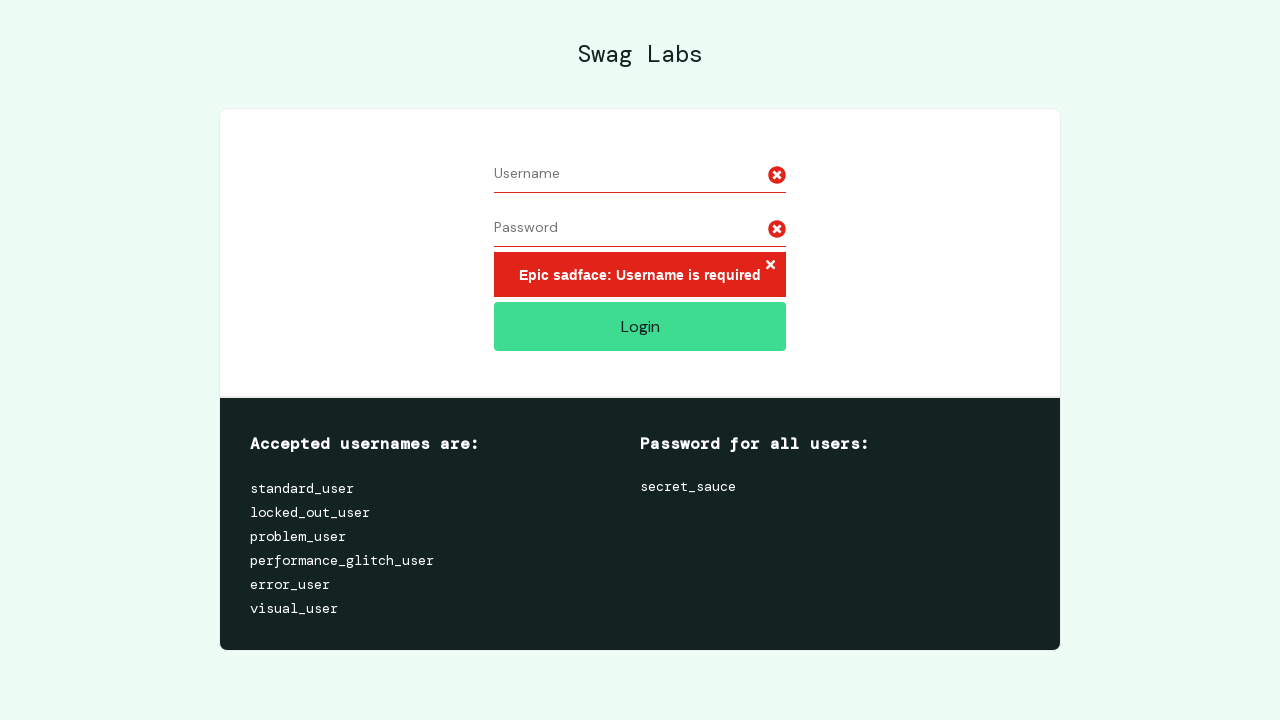